Tests handling a JavaScript alert dialog by clicking a button that triggers an alert and accepting it

Starting URL: https://demo.automationtesting.in/Alerts.html

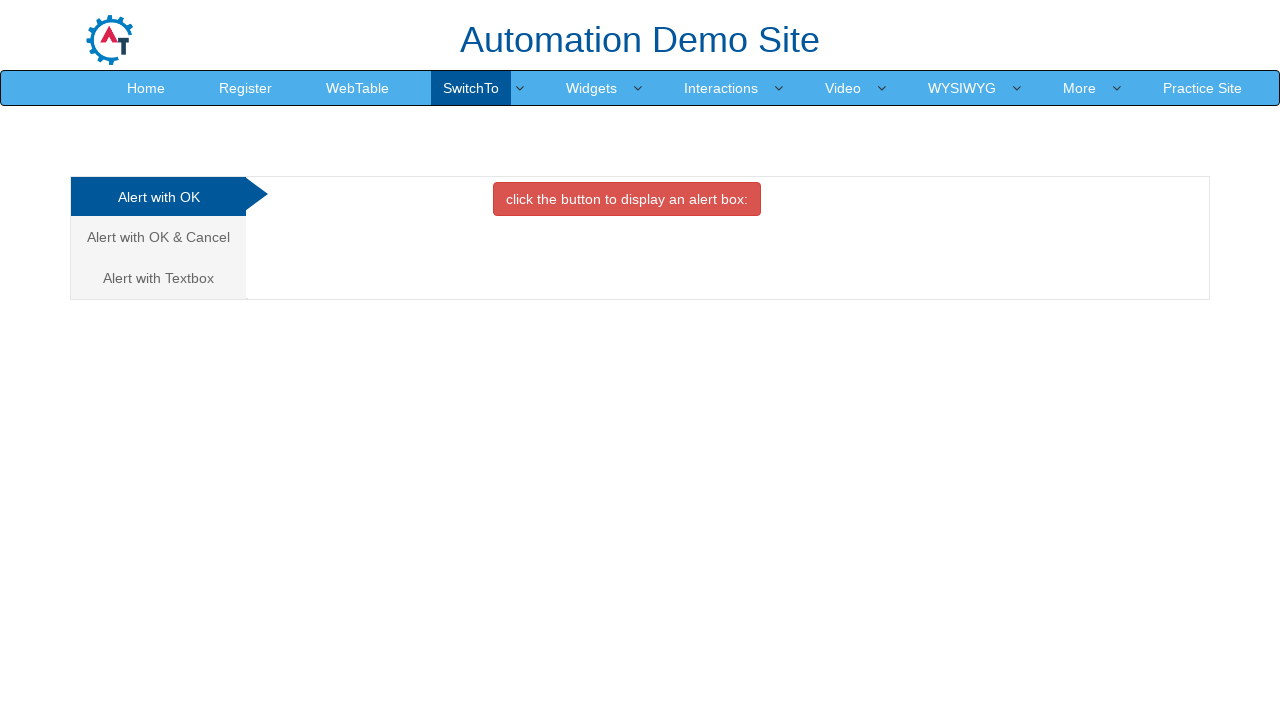

Accepted the alert dialog
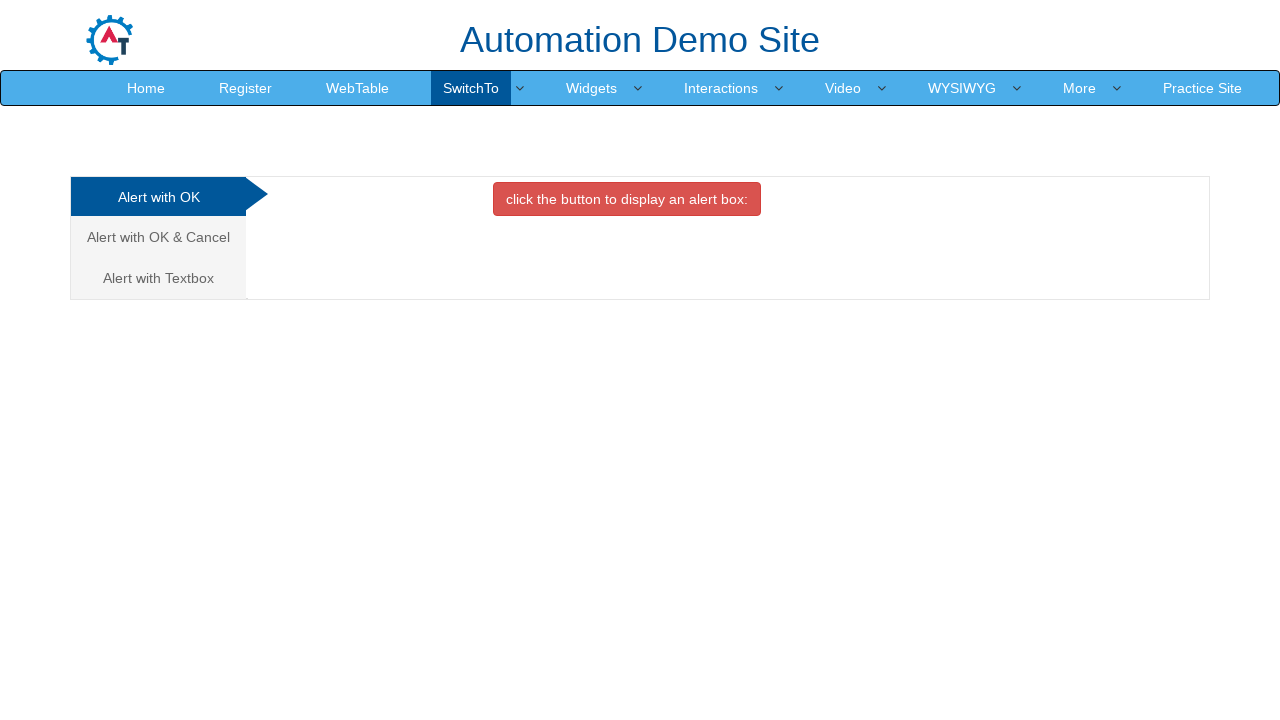

Clicked button to trigger alert dialog at (627, 199) on button[onclick="alertbox()"]
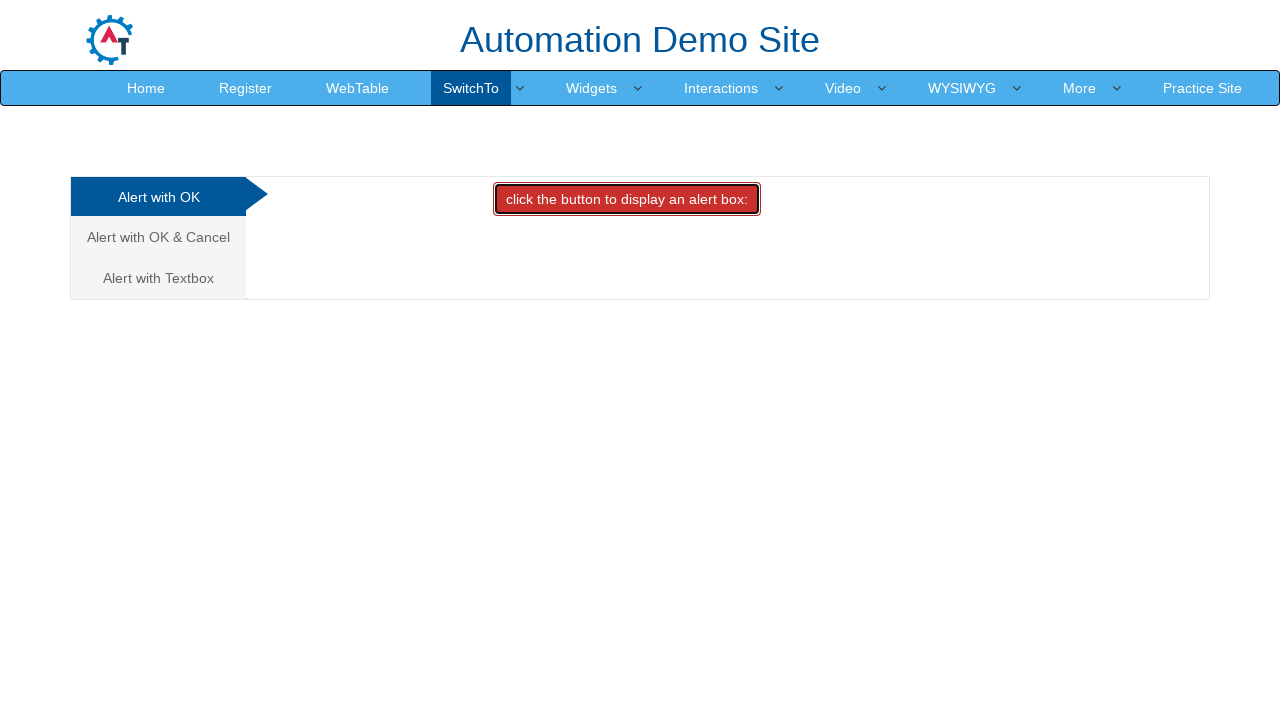

Waited 500ms for dialog to be processed
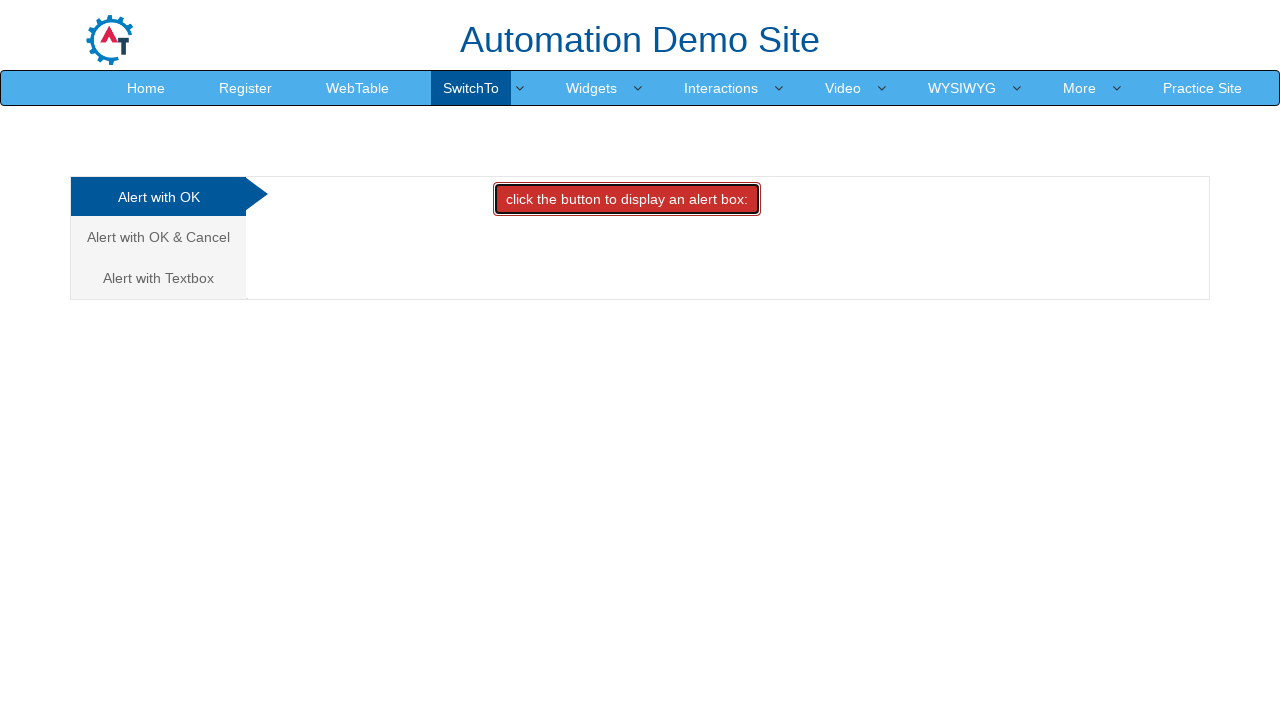

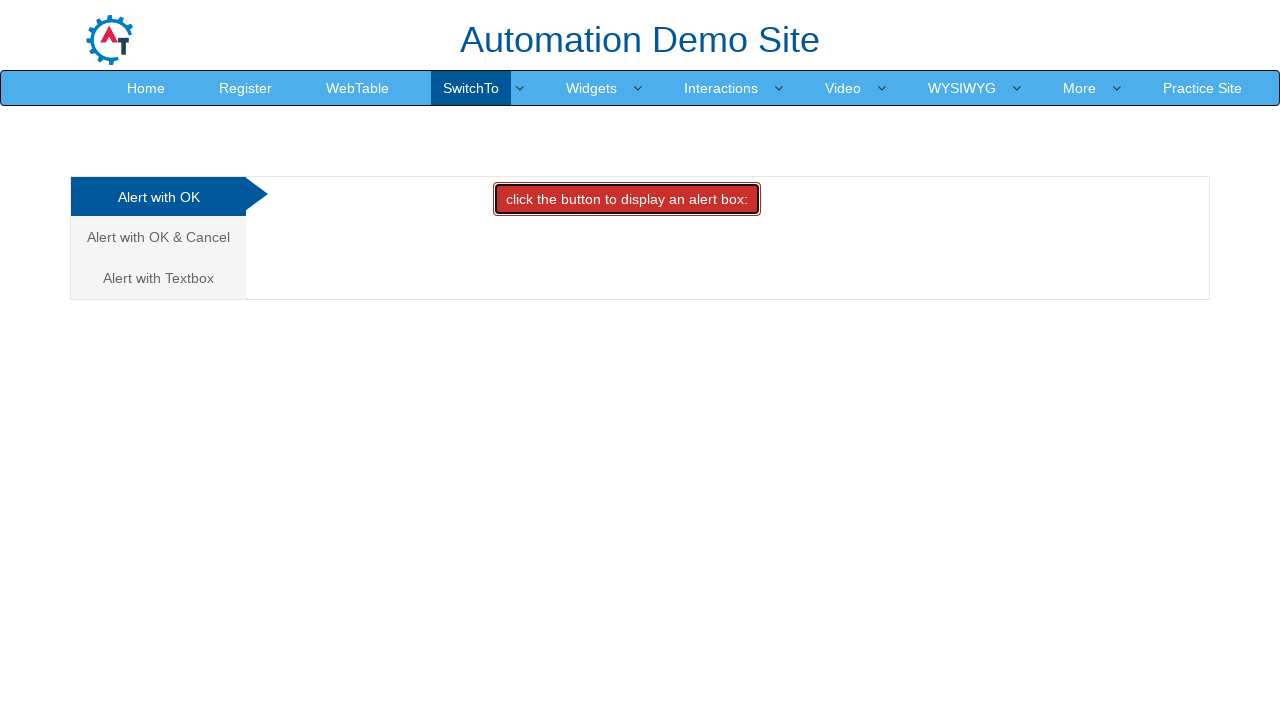